Navigates to GWT showcase page, clicks a normal button, and verifies its selection state

Starting URL: http://samples.gwtproject.org/samples/Showcase/Showcase.html#!CwBasicButton

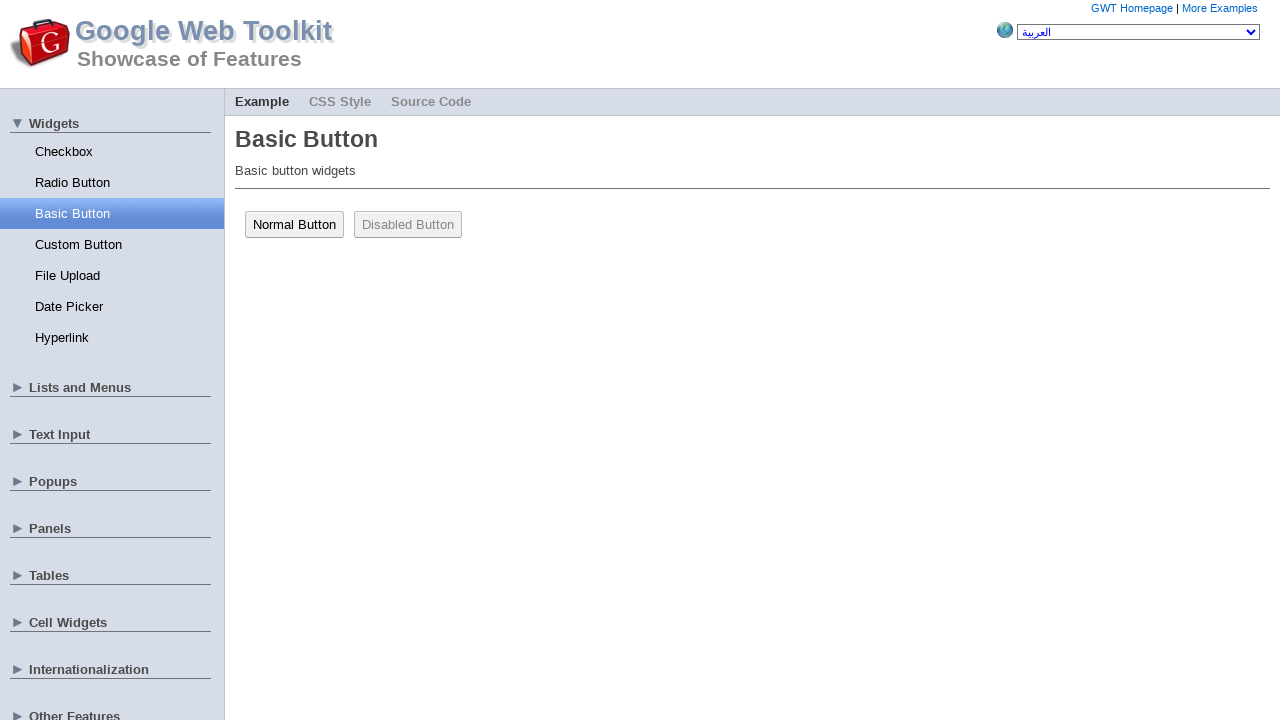

Navigated to GWT Showcase BasicButton page
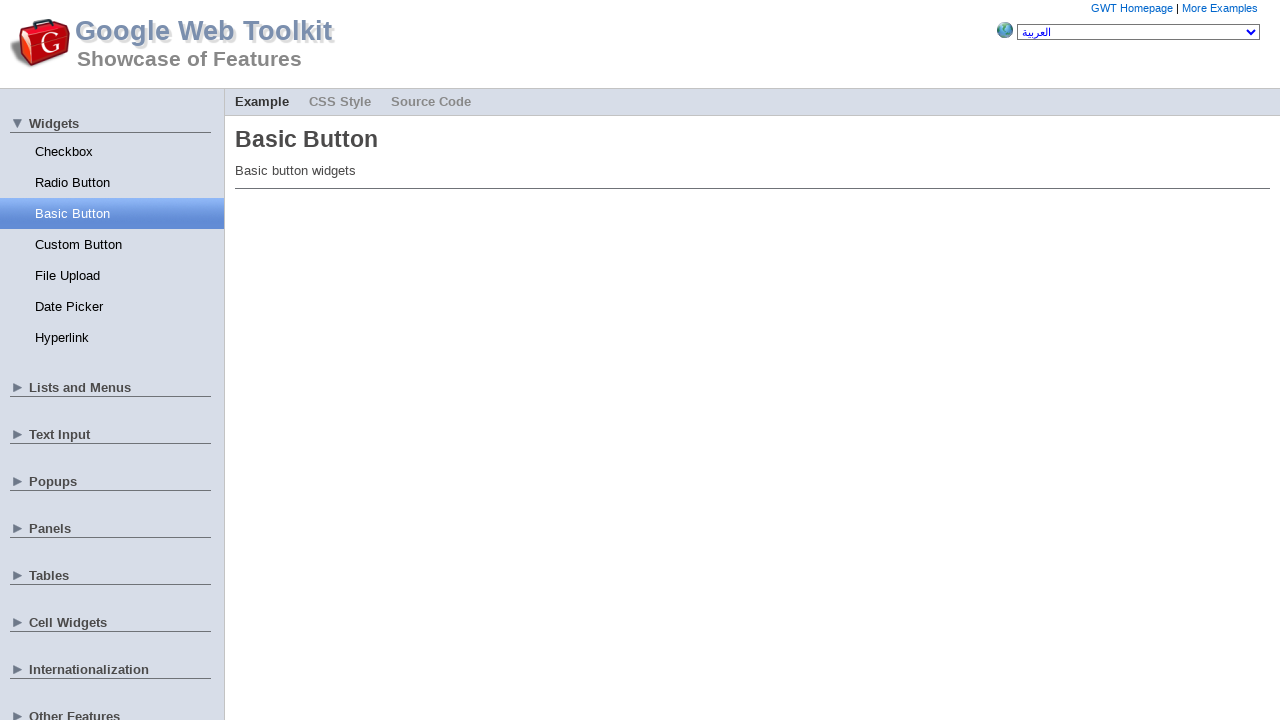

Clicked the normal button at (294, 224) on button#gwt-debug-cwBasicButton-normal
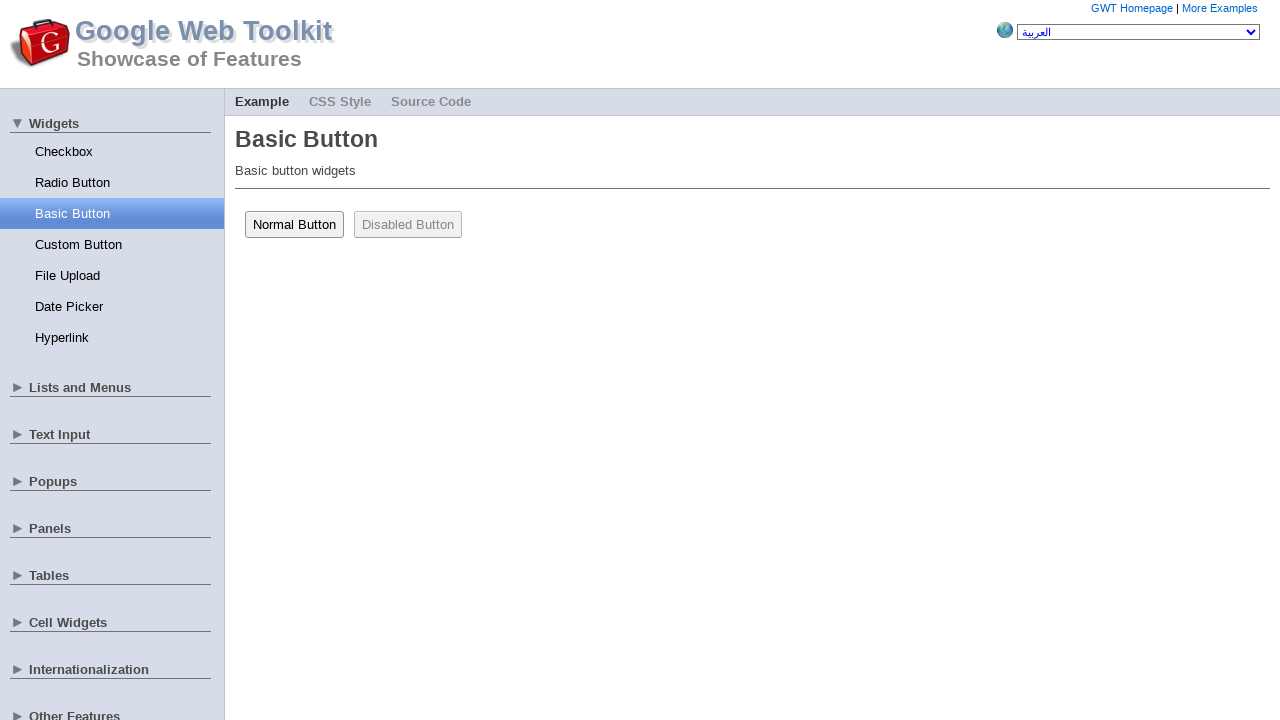

Located the normal button element
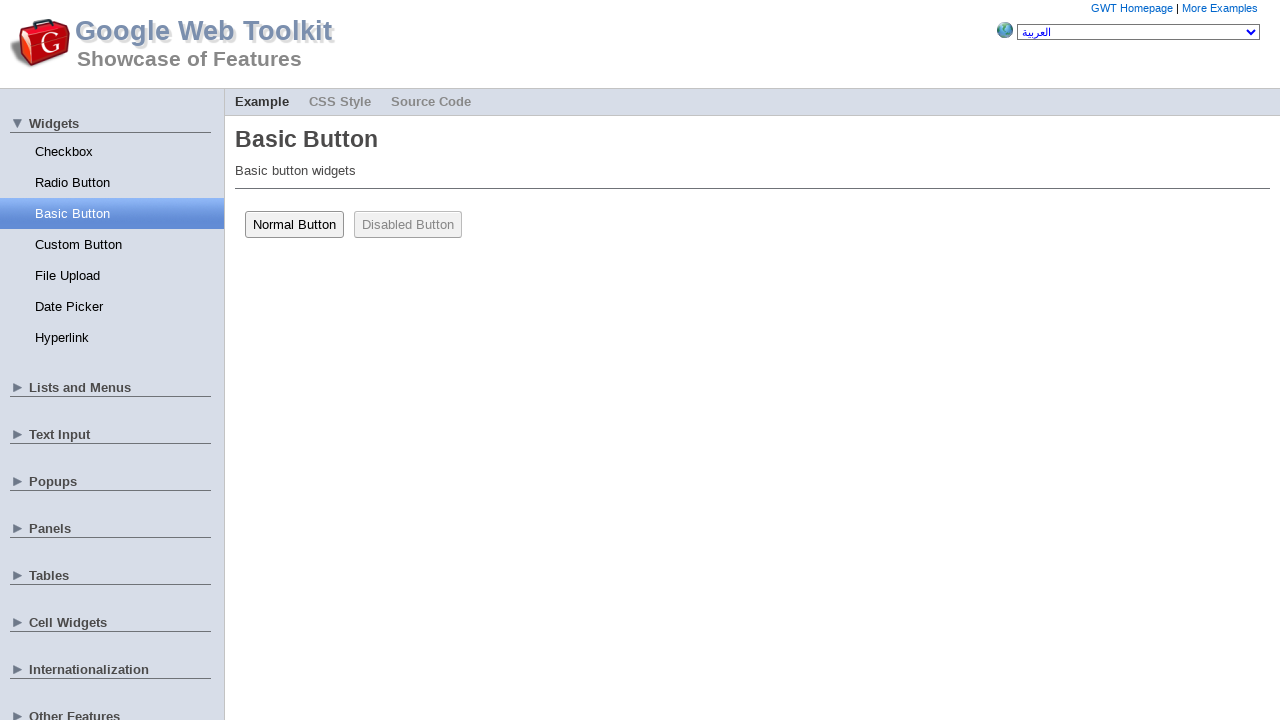

Verified button visibility state: True
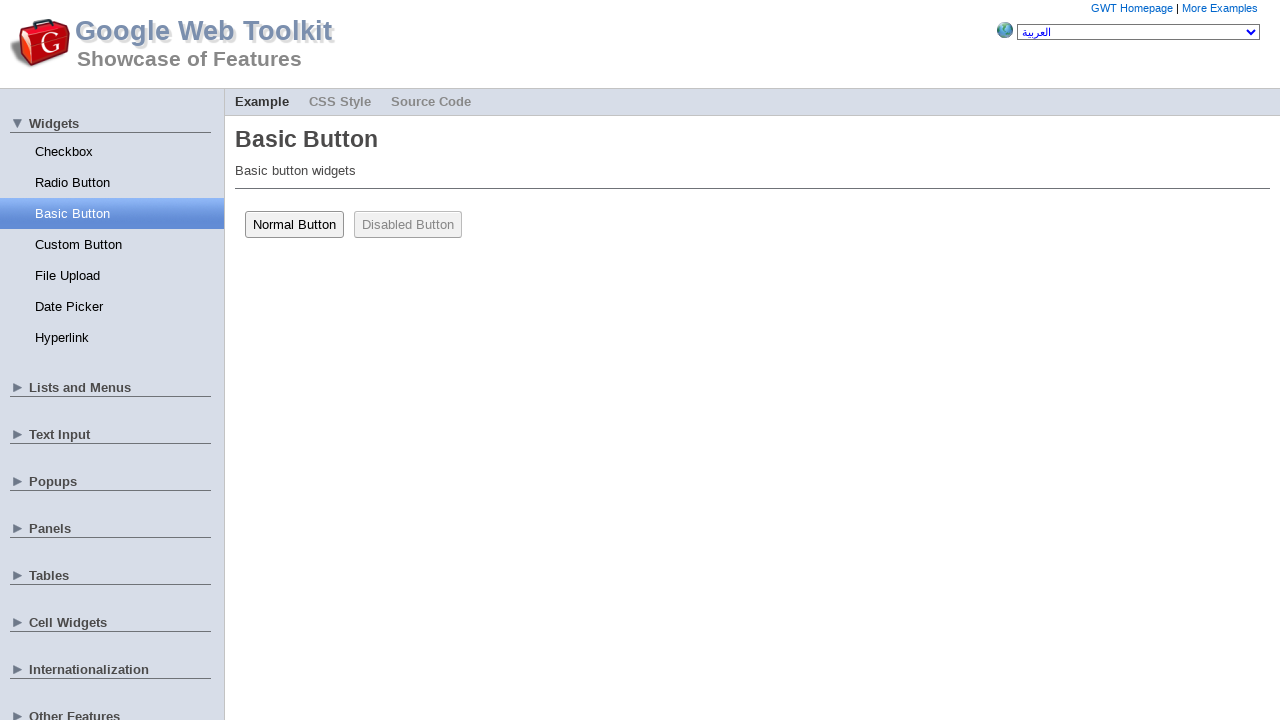

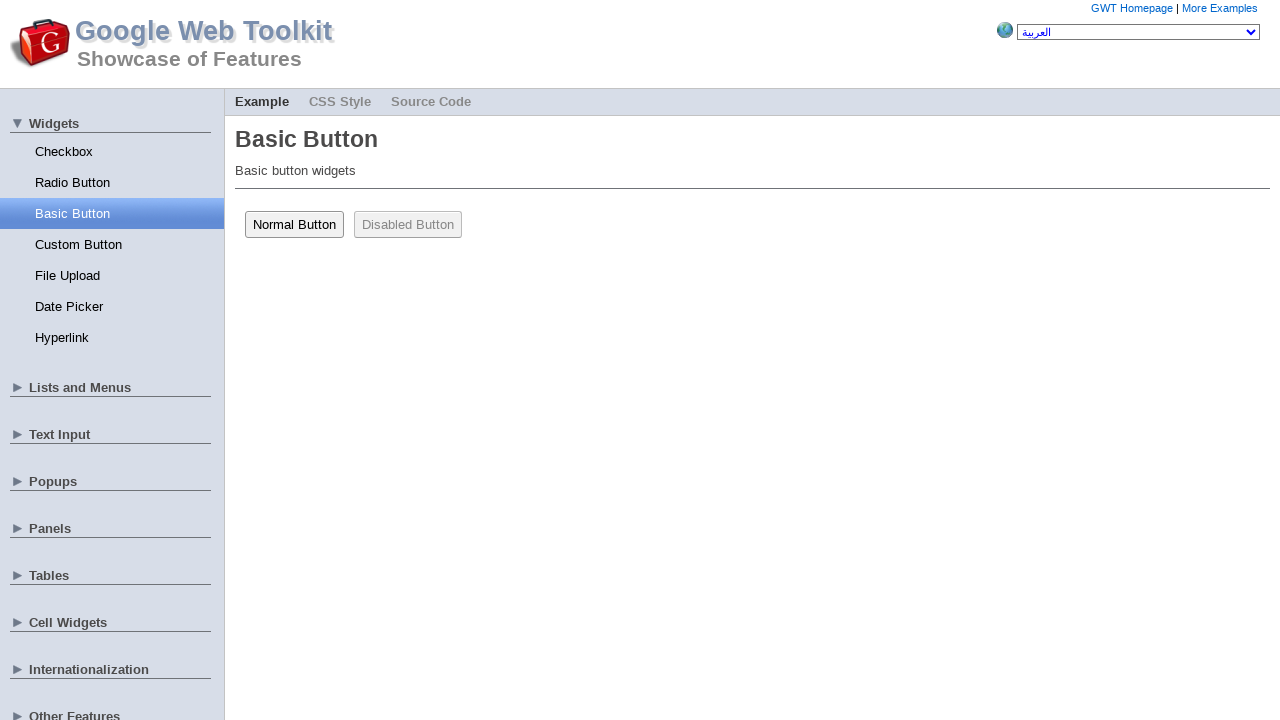